Tests mobile responsiveness by setting a mobile viewport size and verifying the page renders correctly

Starting URL: https://apps.quentinspencer.com

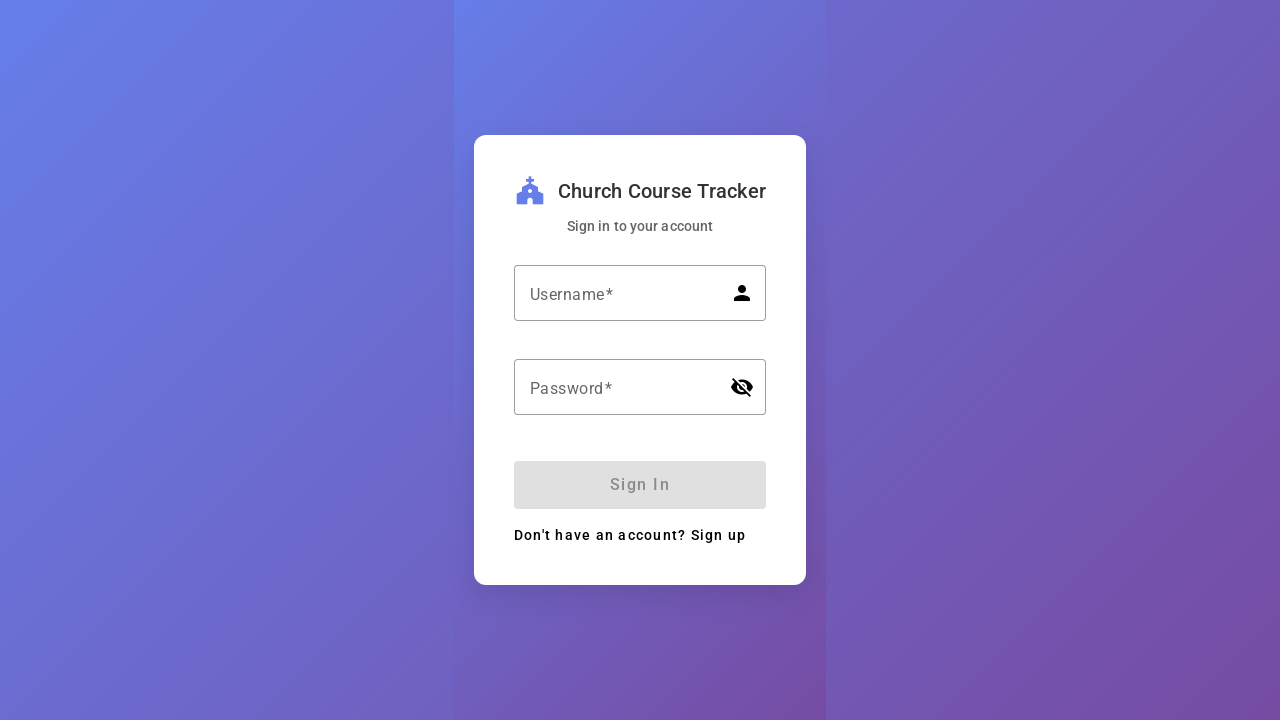

Set mobile viewport size to 375x667
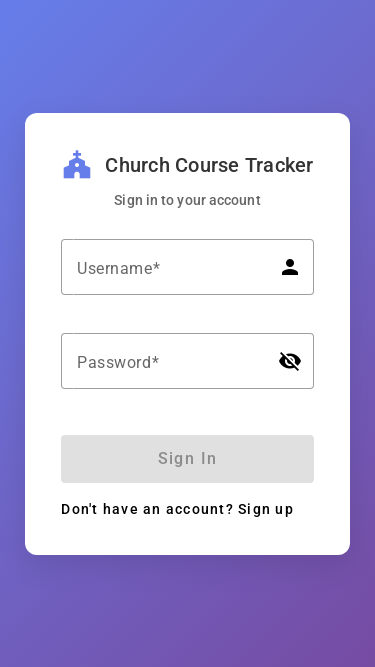

Reloaded page with mobile viewport
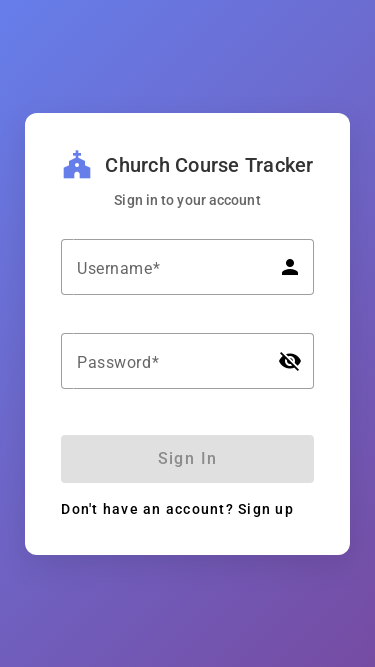

Page finished loading (networkidle)
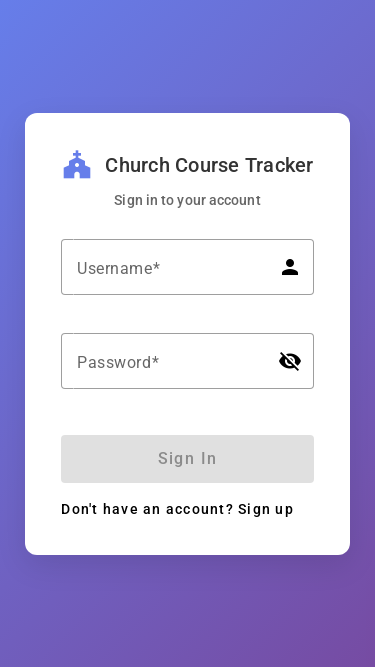

Verified page body is visible on mobile viewport
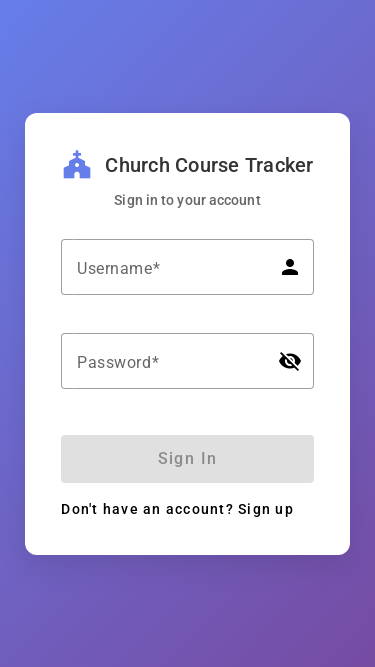

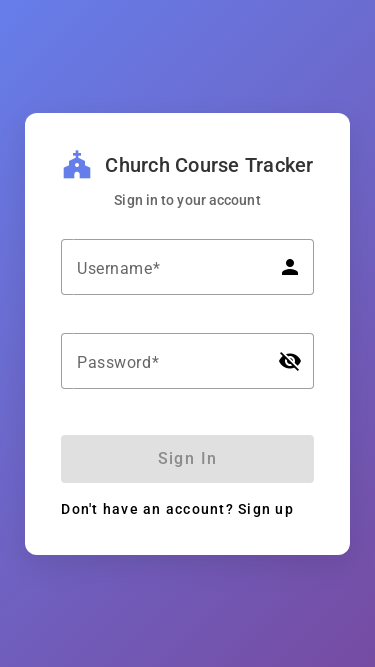